Tests JavaScript alert handling by interacting with three types of alerts: simple alert, confirmation dialog, and prompt dialog

Starting URL: https://the-internet.herokuapp.com/javascript_alerts

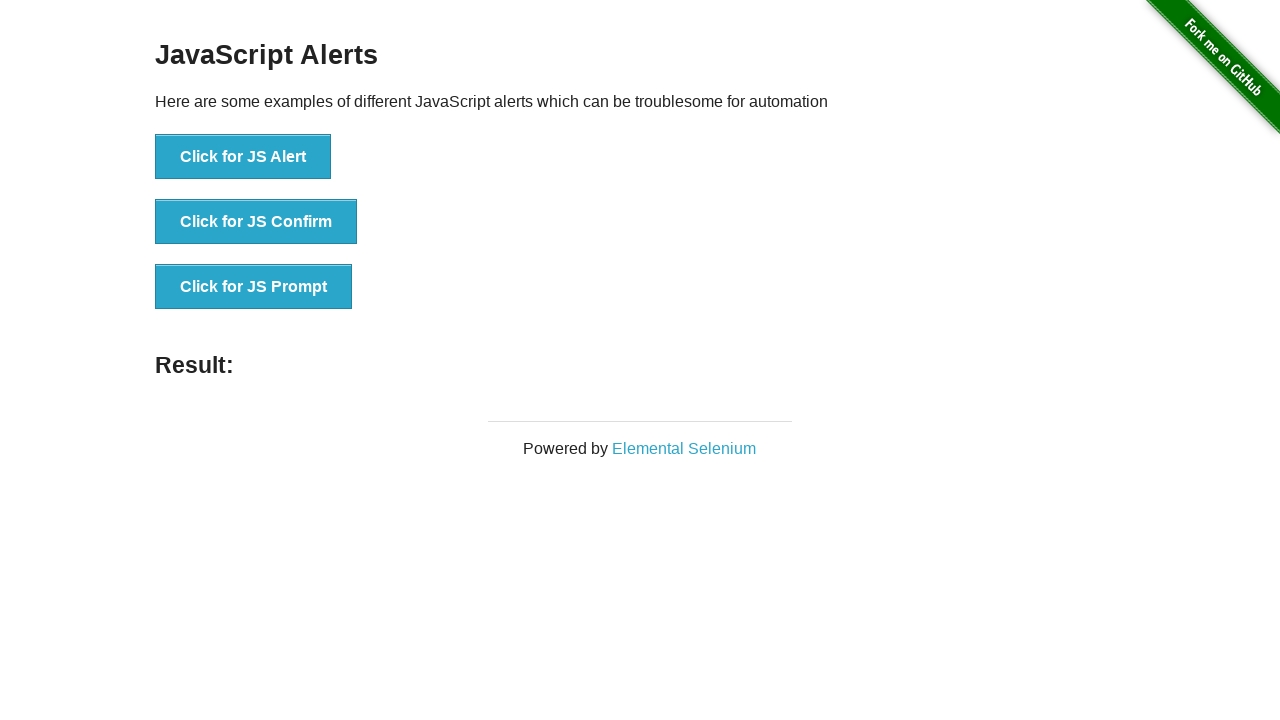

Navigated to JavaScript alerts test page
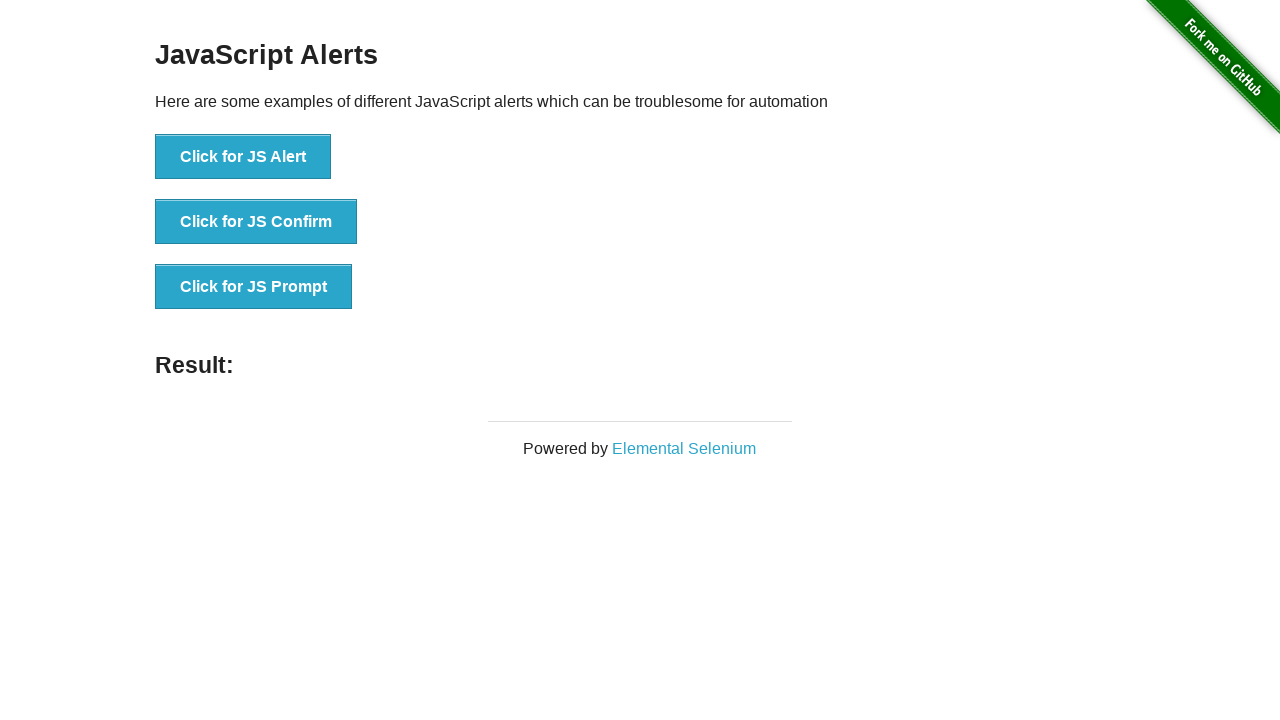

Clicked JS Alert button at (243, 157) on xpath=.//*[@id='content']/div/ul/li[1]/button
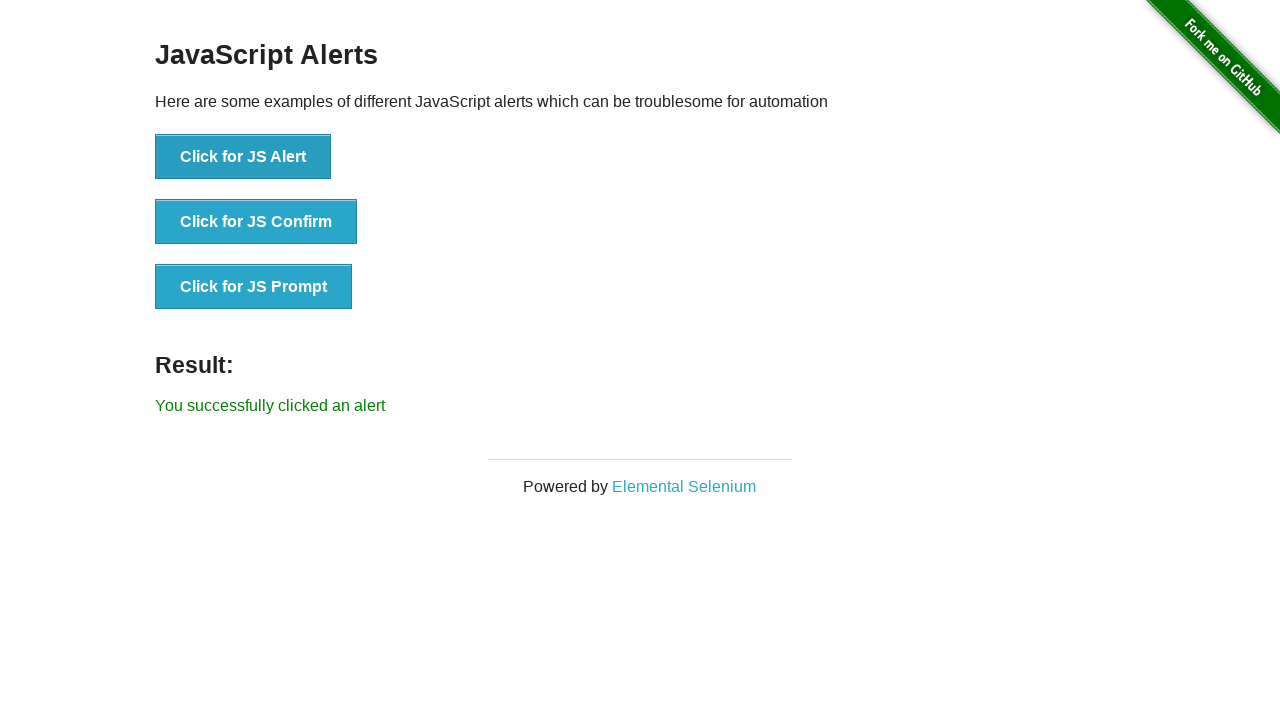

Accepted simple alert dialog
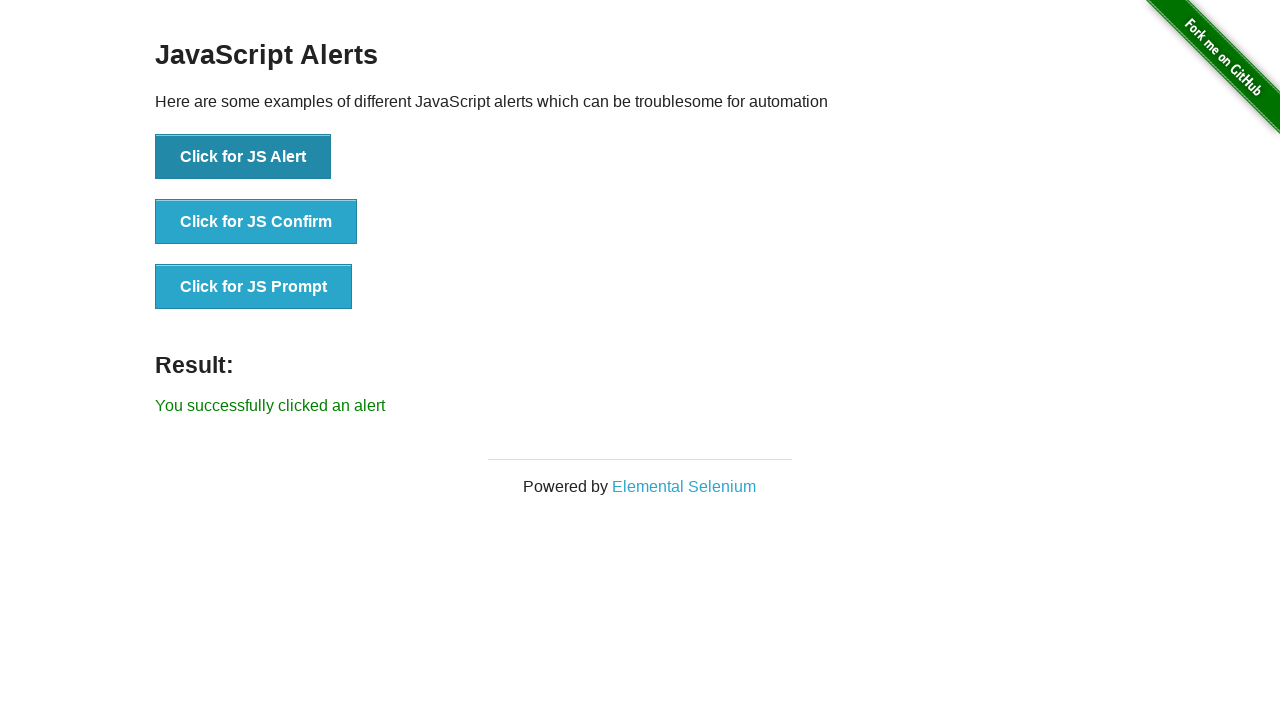

Clicked JS Confirm button at (256, 222) on xpath=.//*[@id='content']/div/ul/li[2]/button
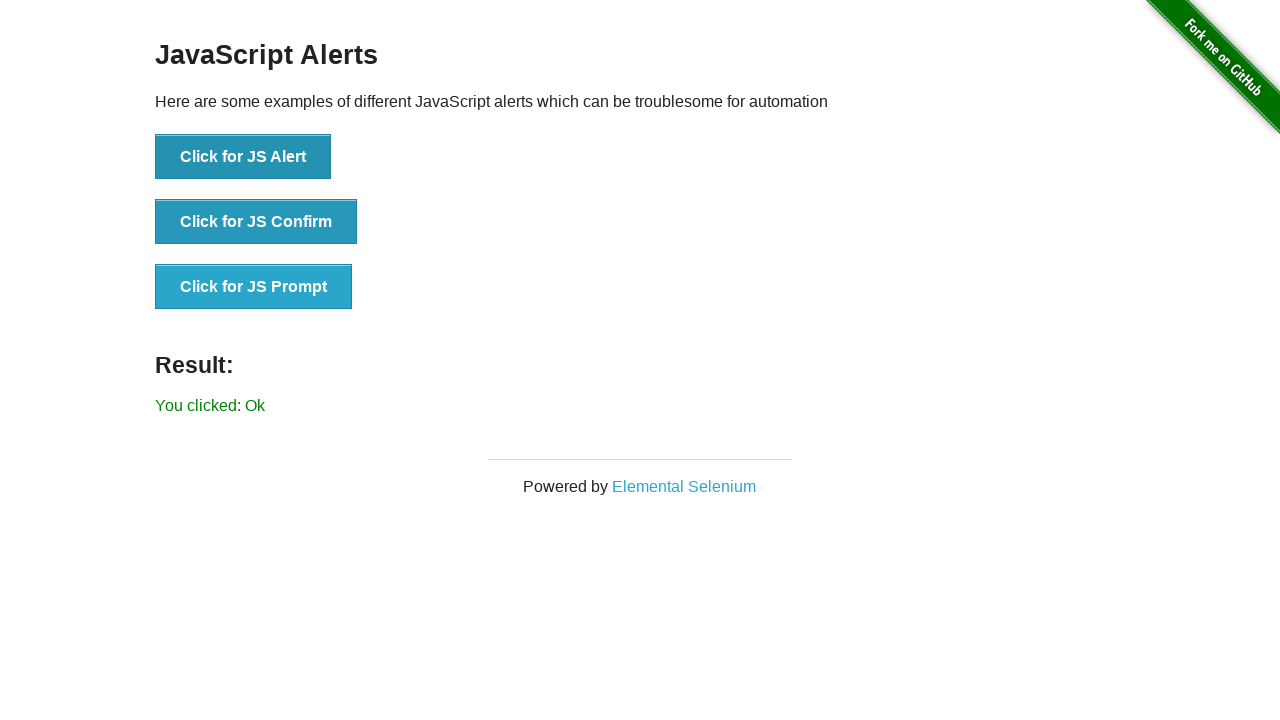

Dismissed confirmation dialog
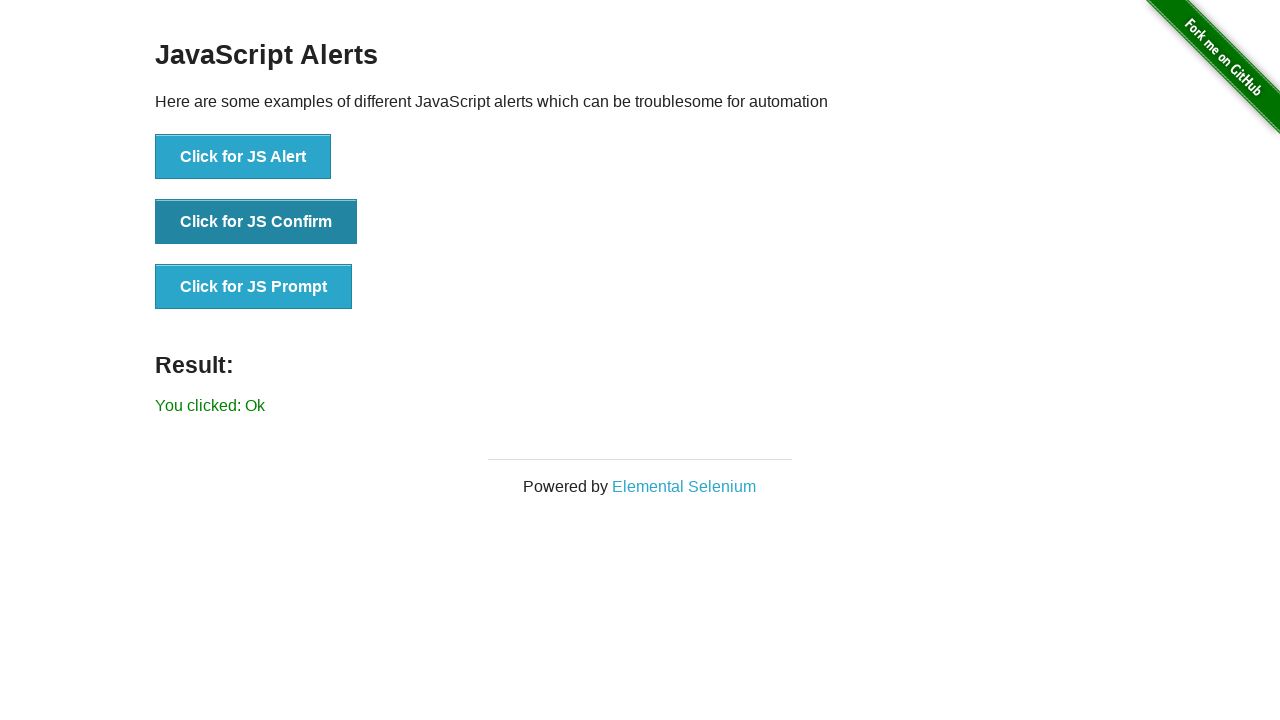

Clicked JS Prompt button at (254, 287) on xpath=.//*[@id='content']/div/ul/li[3]/button
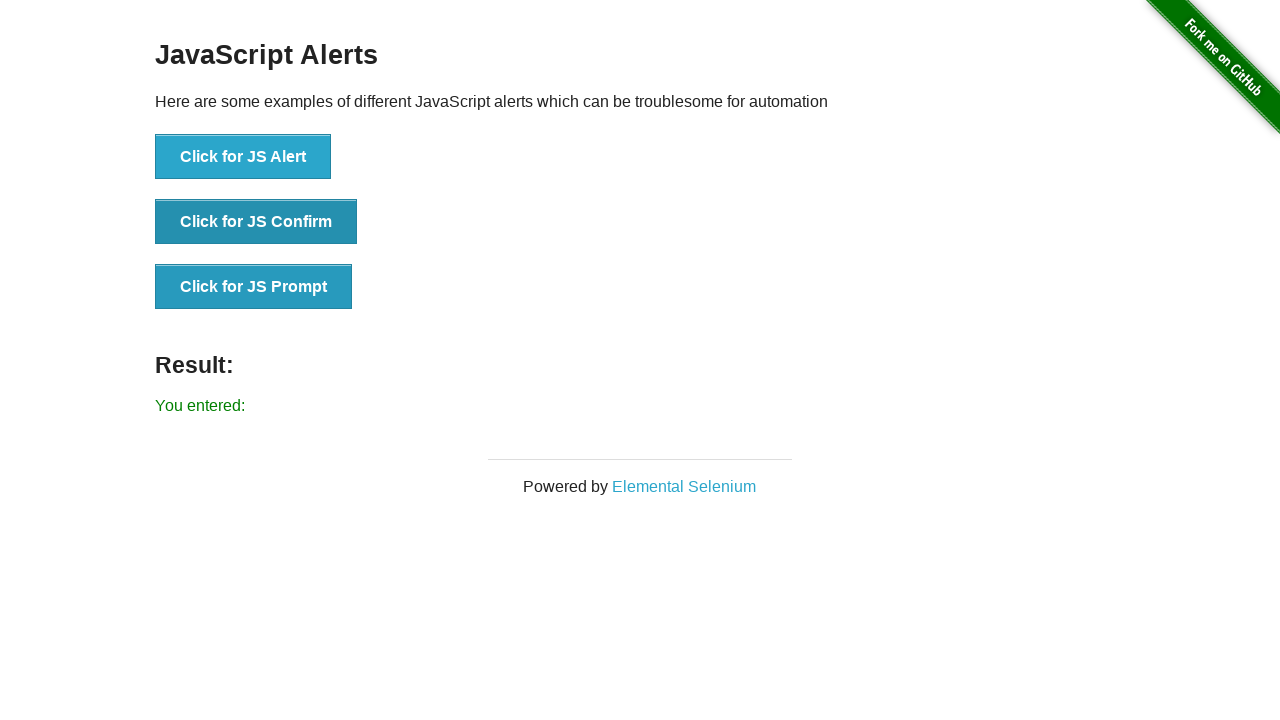

Accepted prompt dialog with text 'selenium'
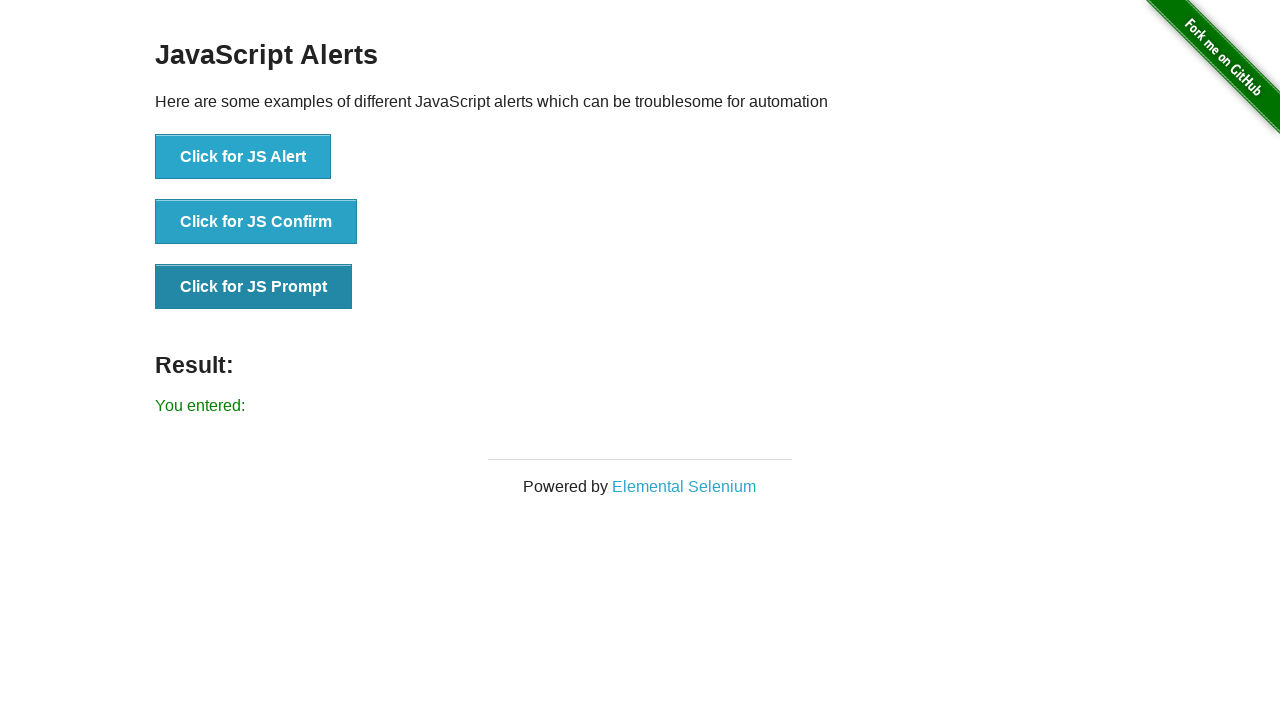

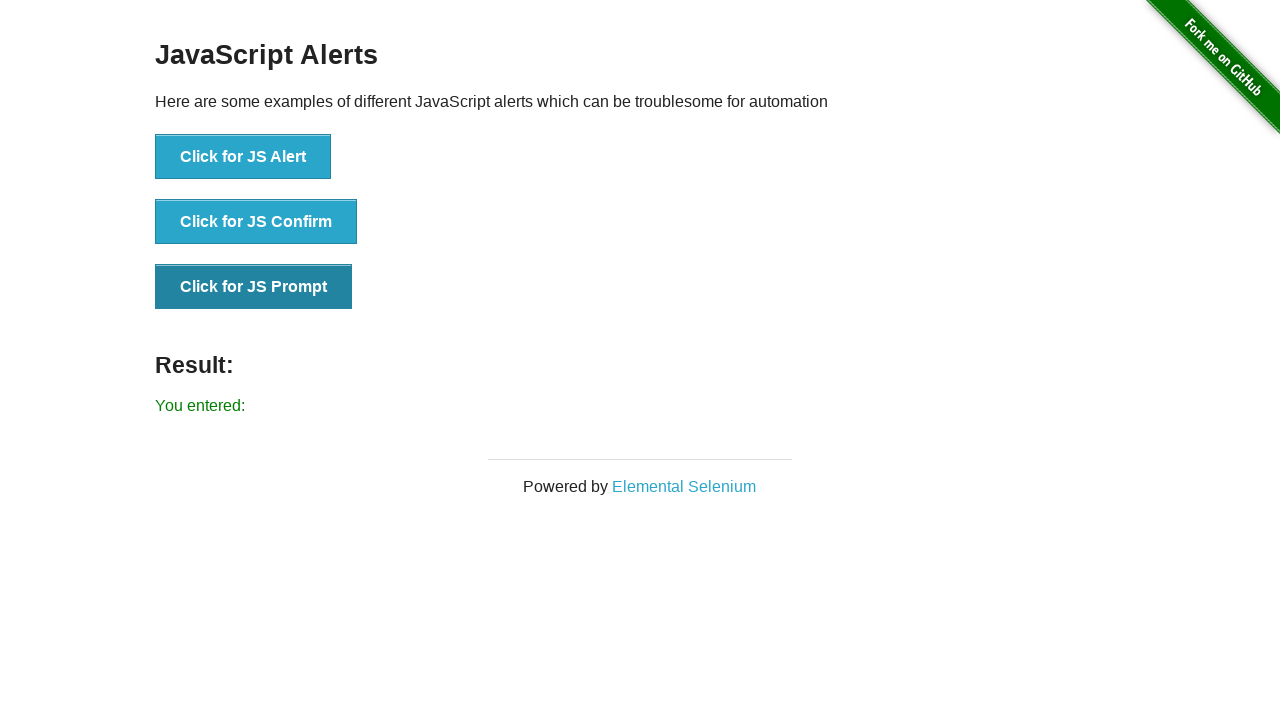